Tests geolocation functionality by clicking a button to retrieve coordinates and waiting for the coordinates element to become visible on the page.

Starting URL: https://bonigarcia.dev/selenium-webdriver-java/geolocation.html

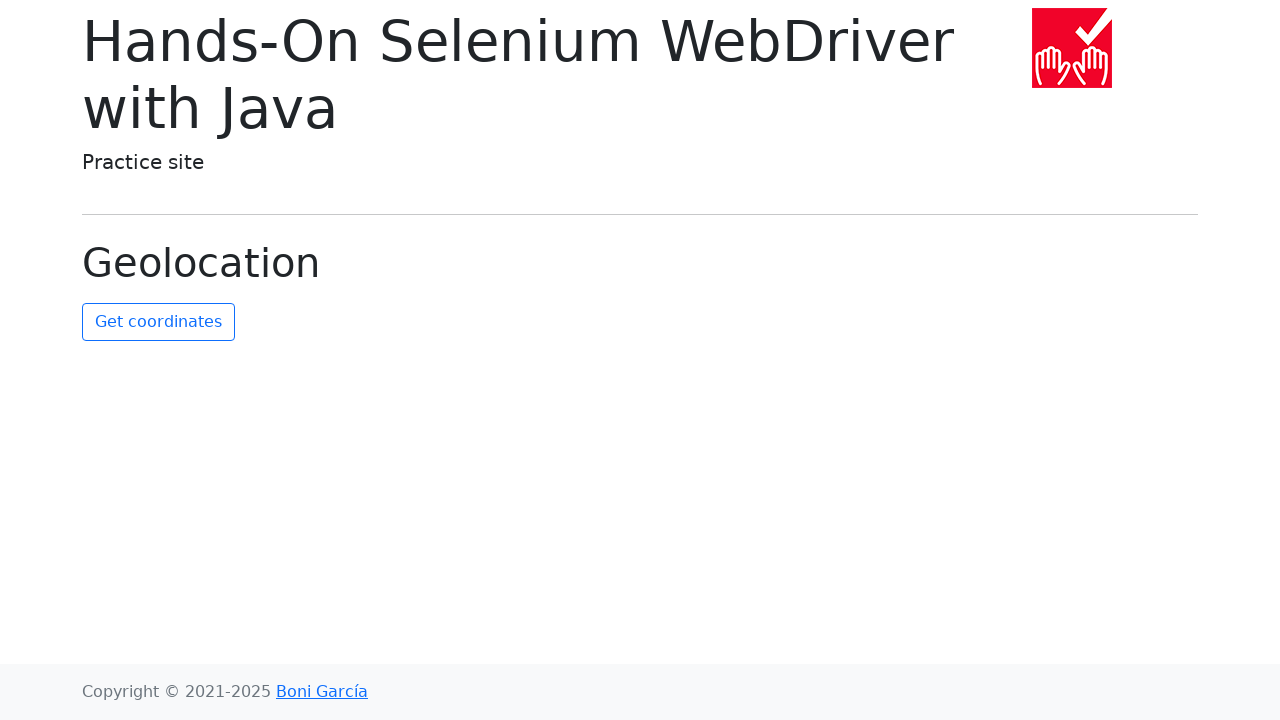

Clicked the get coordinates button at (158, 322) on #get-coordinates
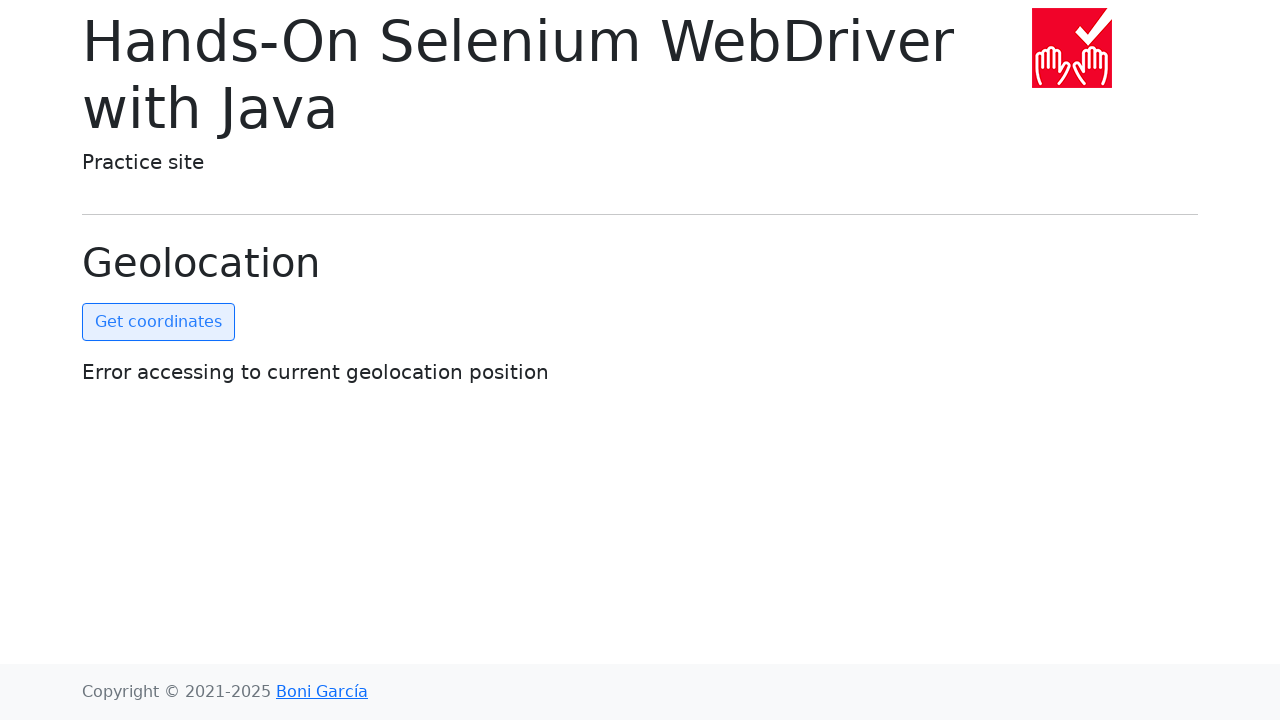

Coordinates element became visible on the page
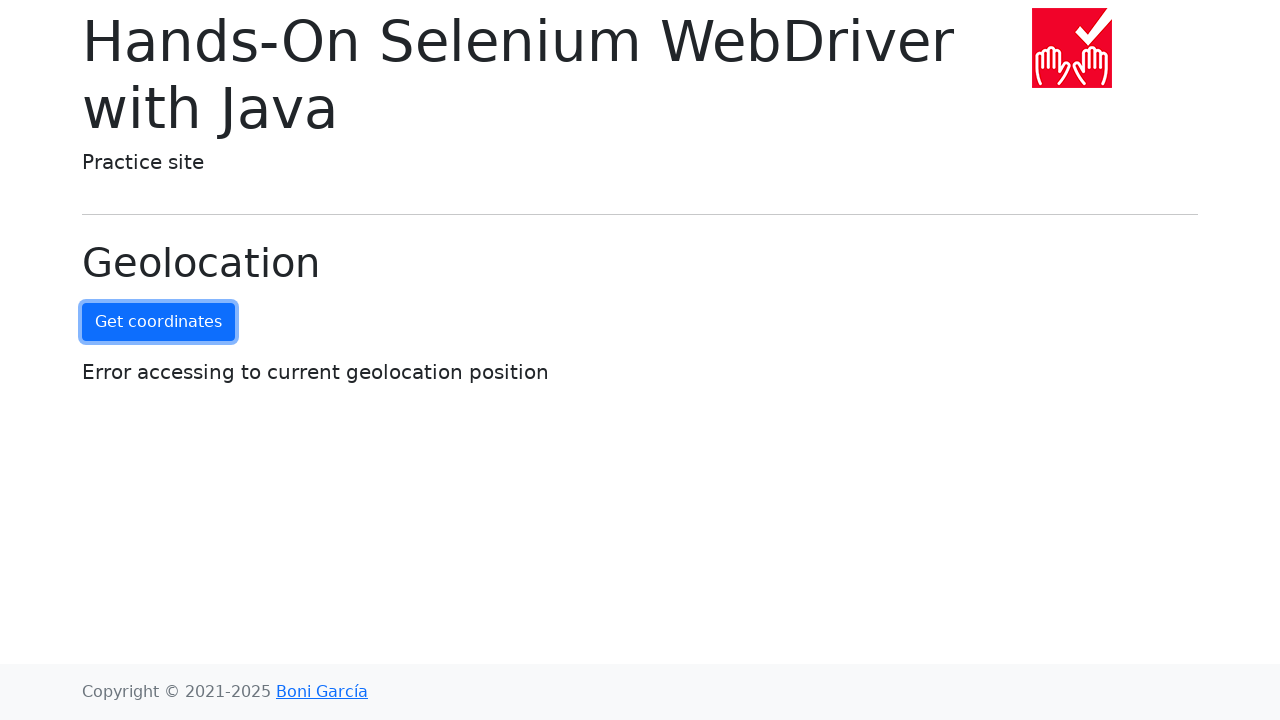

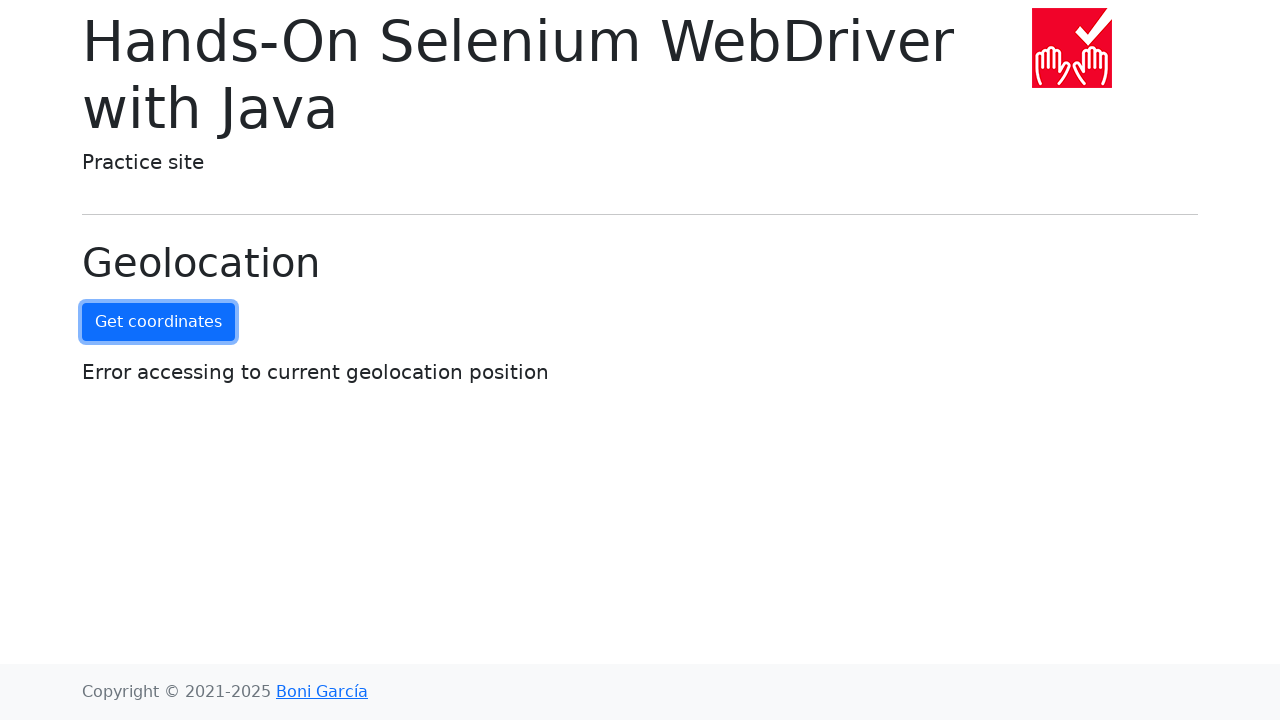